Tests browser navigation history by navigating to npm.com, then to a package page, using back/forward navigation, and verifying URLs at each step

Starting URL: https://www.npmjs.com/

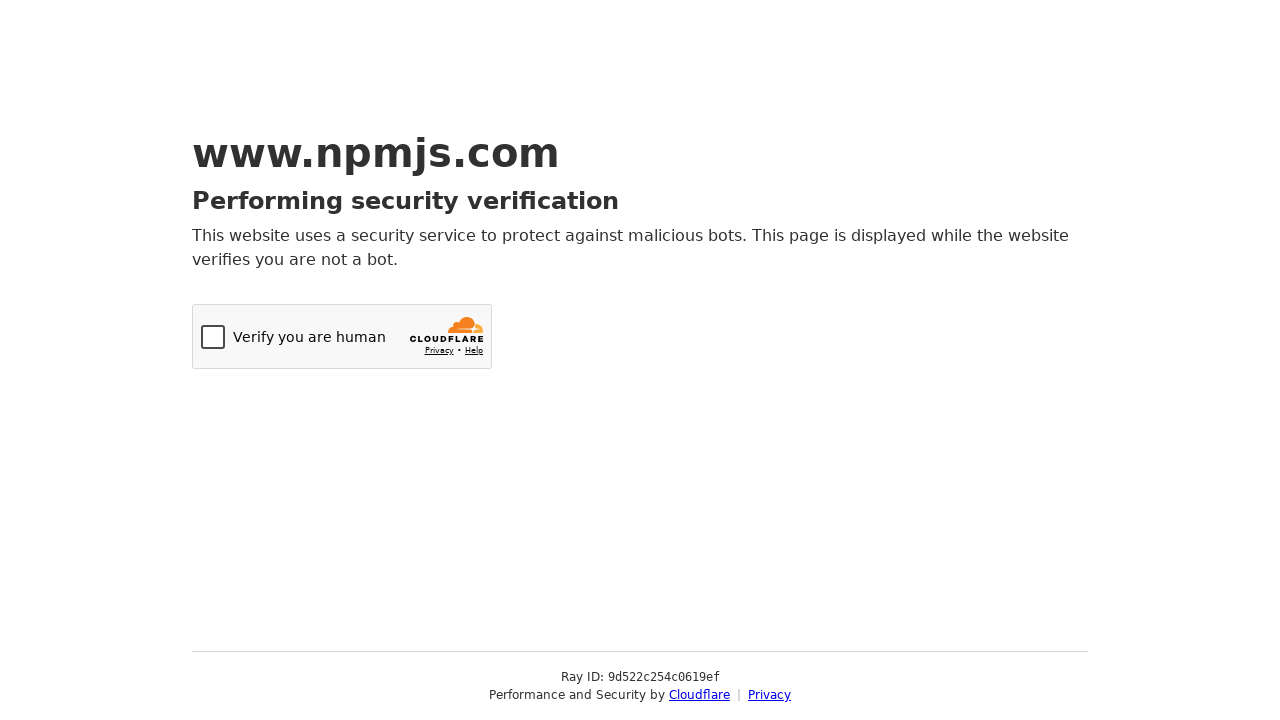

Initial page load completed on npmjs.com
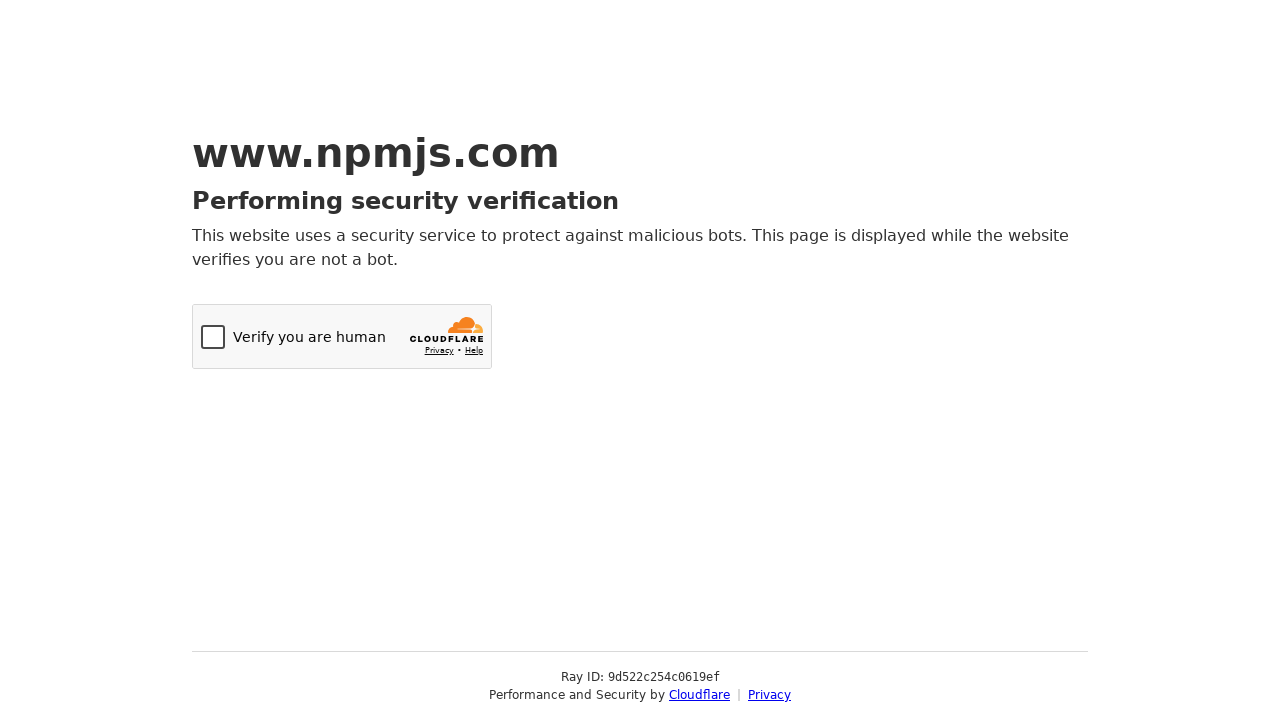

Navigated to wTesting package page
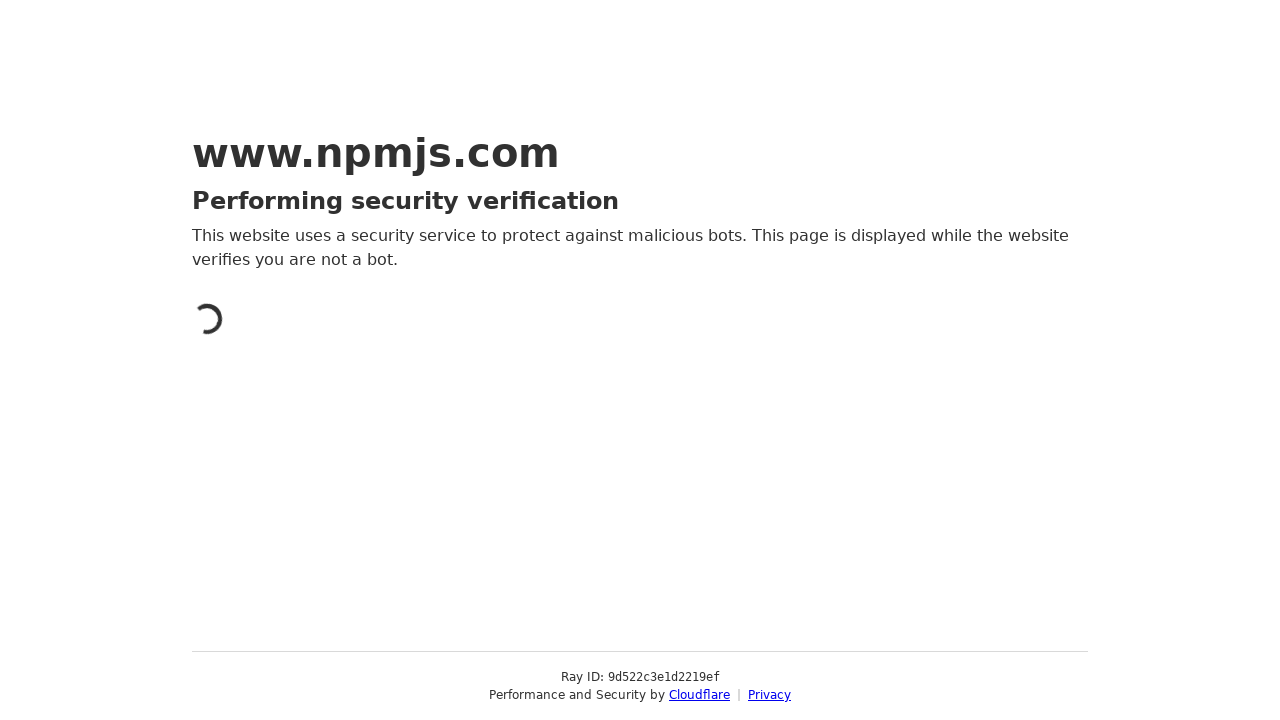

Package page loaded successfully
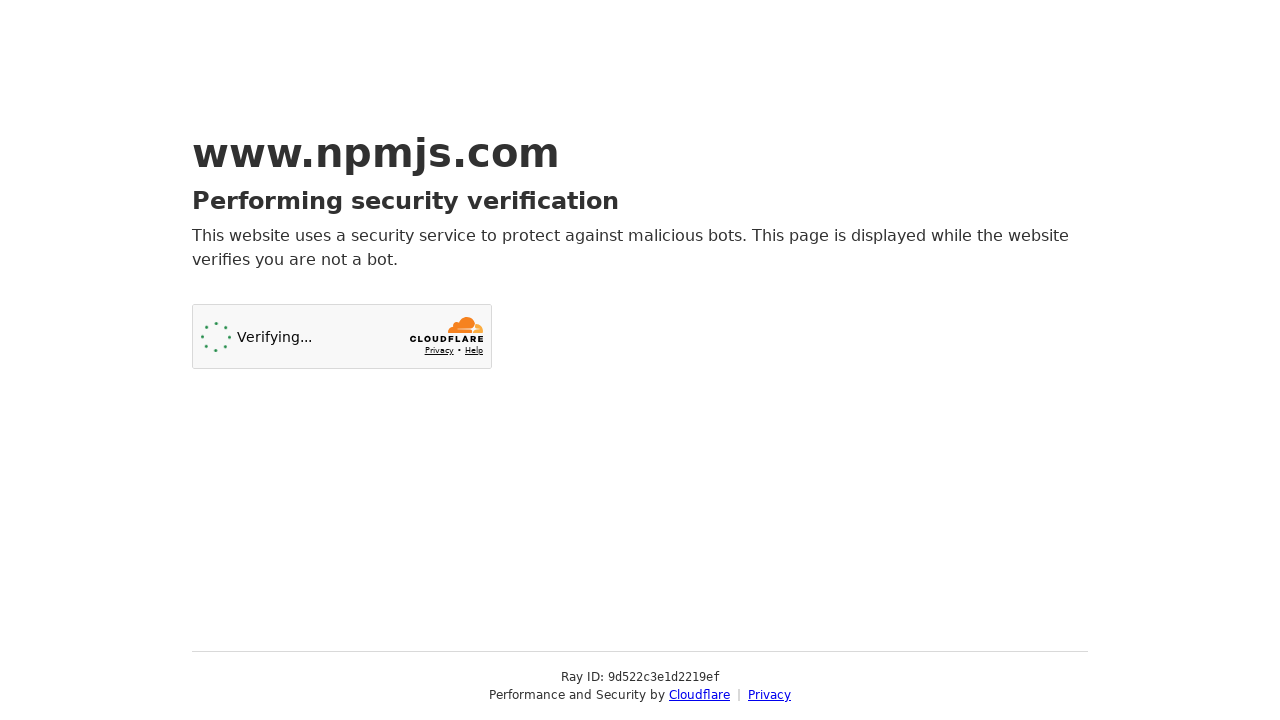

Navigated back to npmjs.com main page
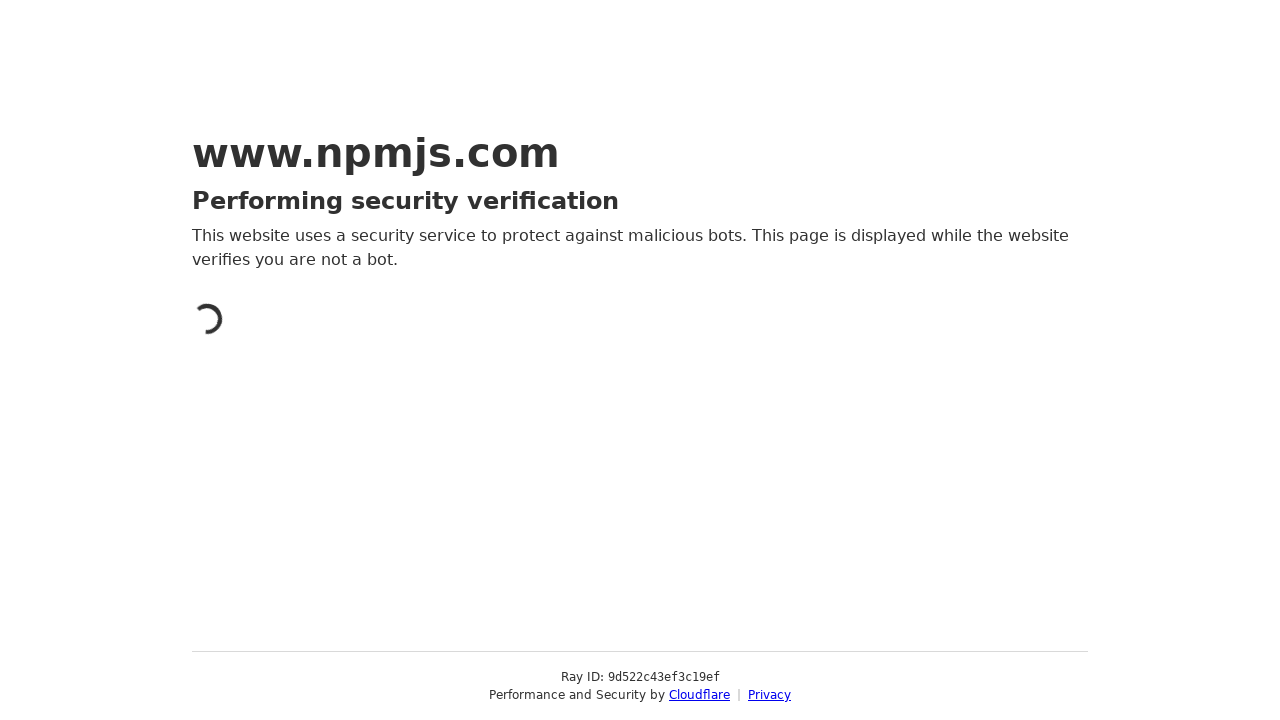

Main page fully loaded after back navigation
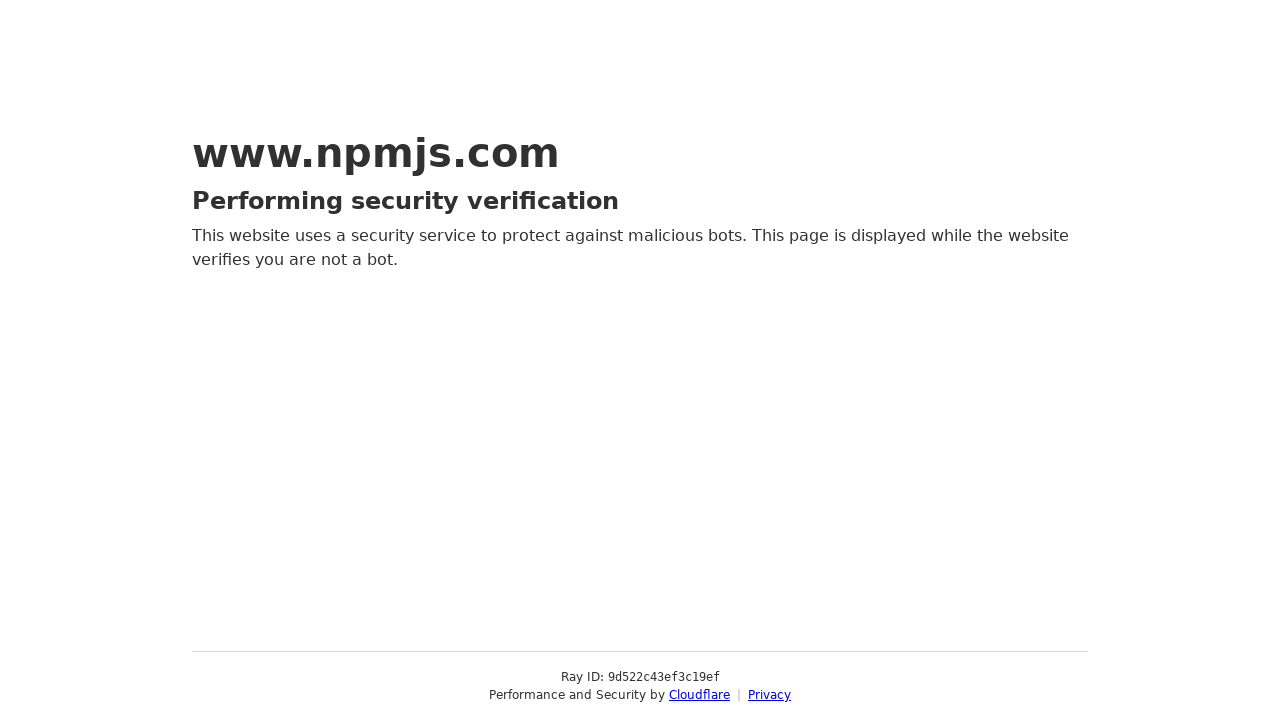

Navigated forward to wTesting package page
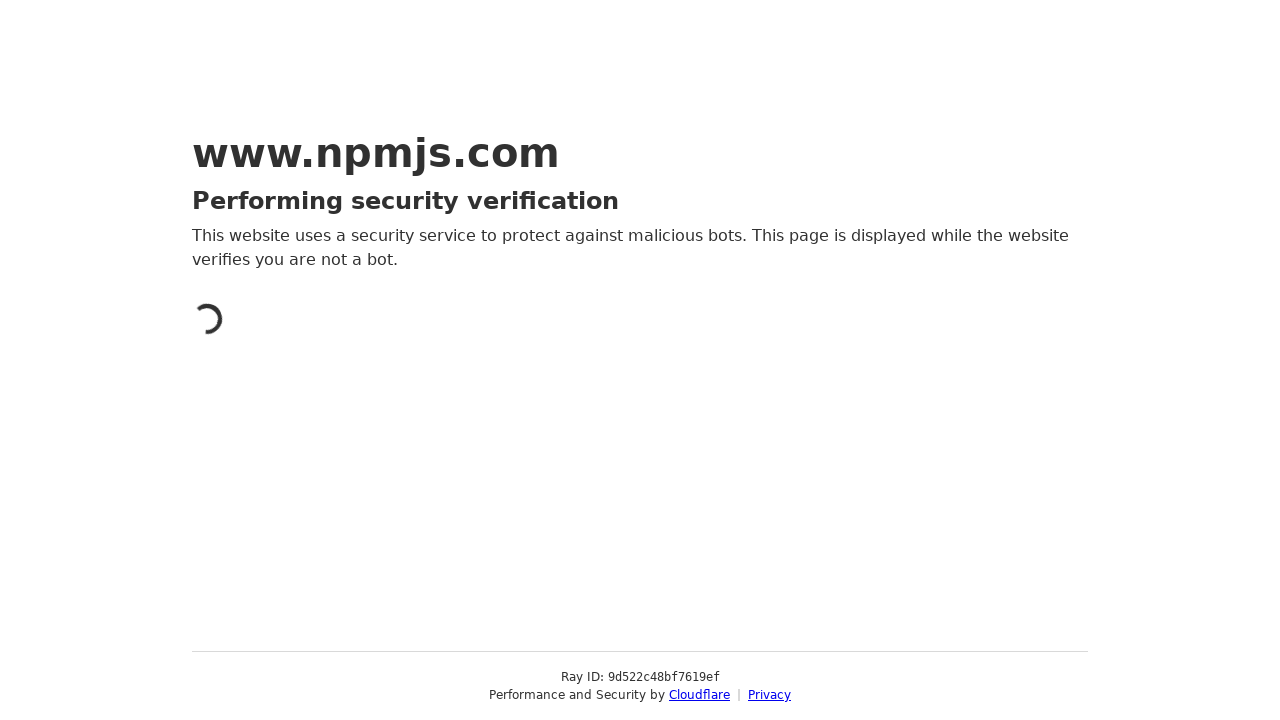

Package page fully loaded after forward navigation
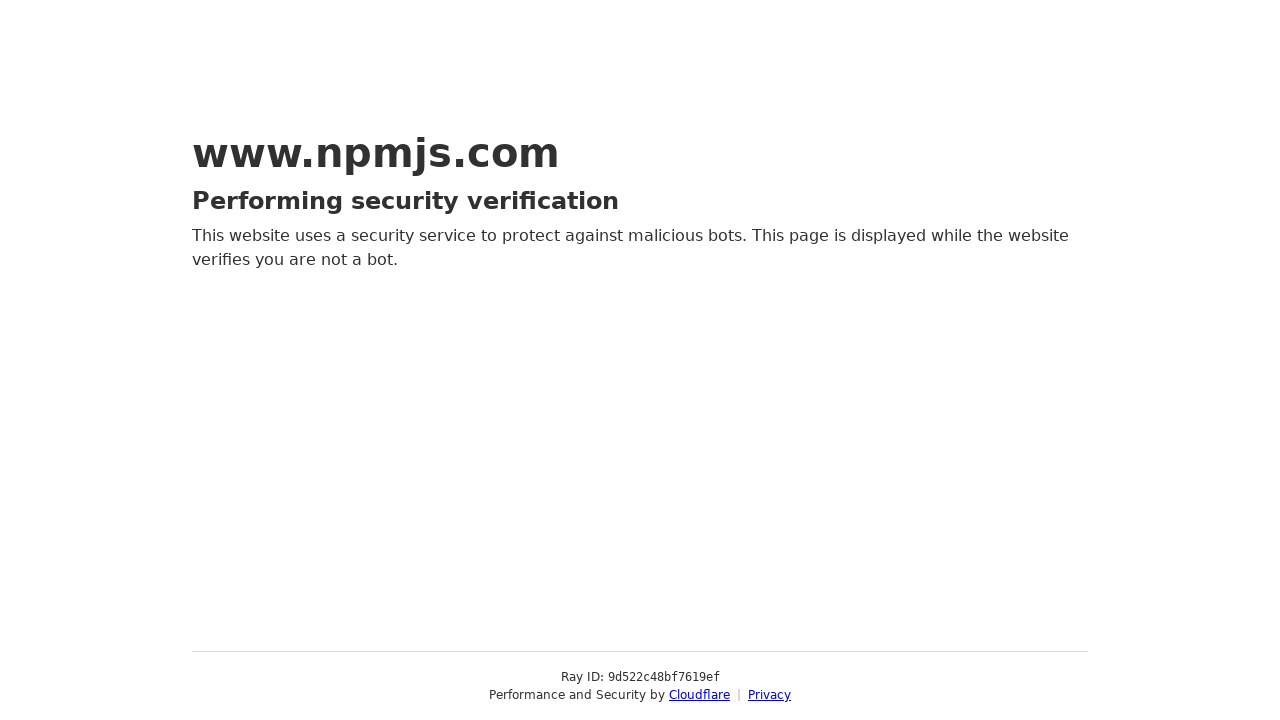

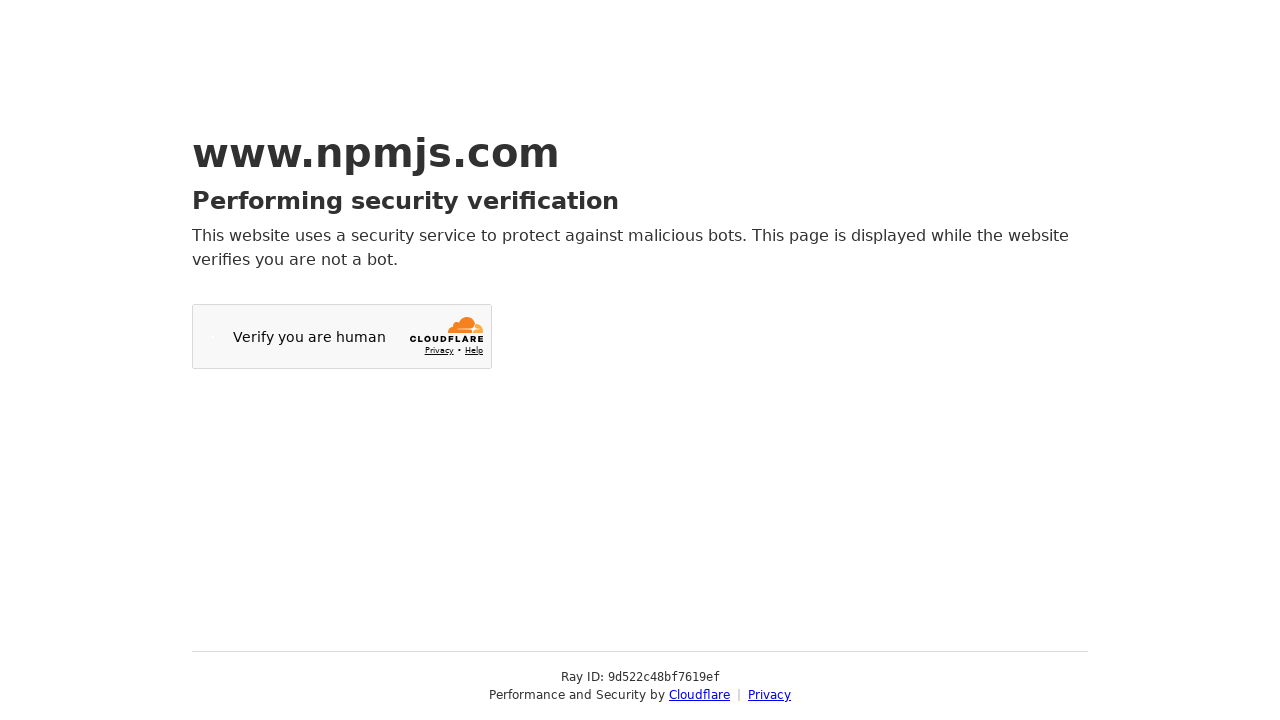